Tests a dynamic pricing page by waiting for the price to reach $100, then solving a math problem and submitting the answer

Starting URL: http://suninjuly.github.io/explicit_wait2.html

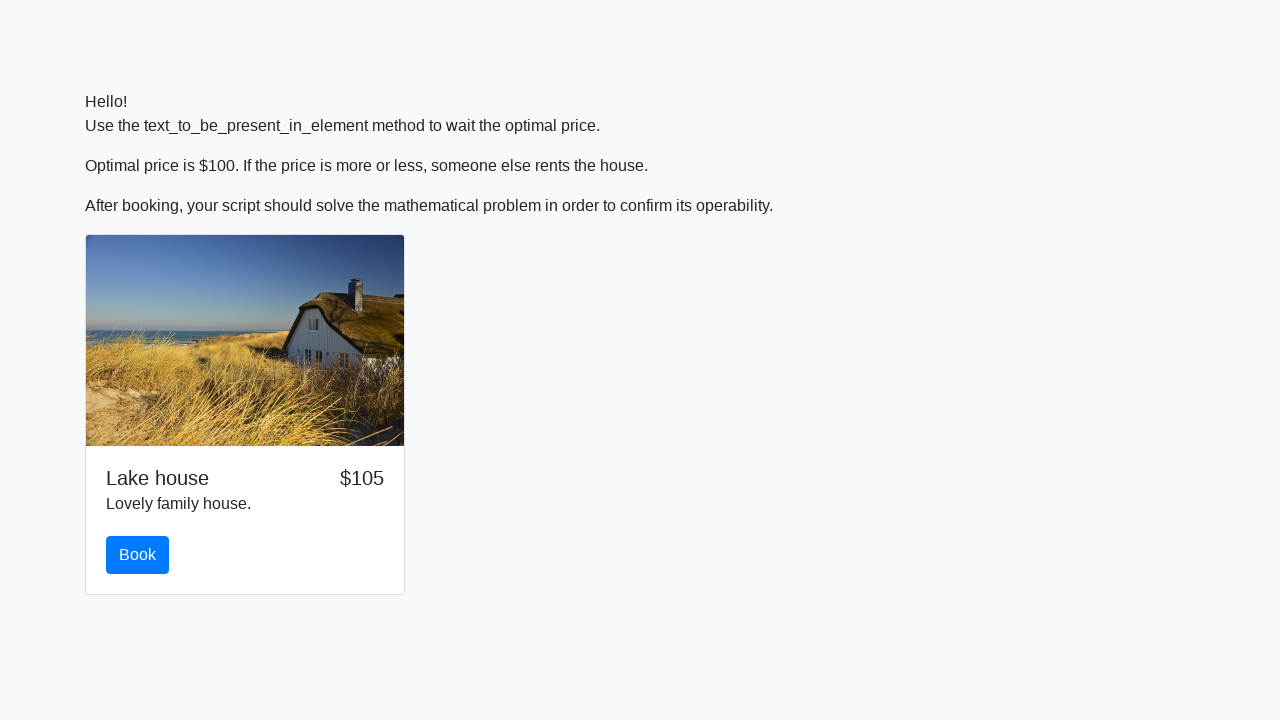

Waited for price to reach $100
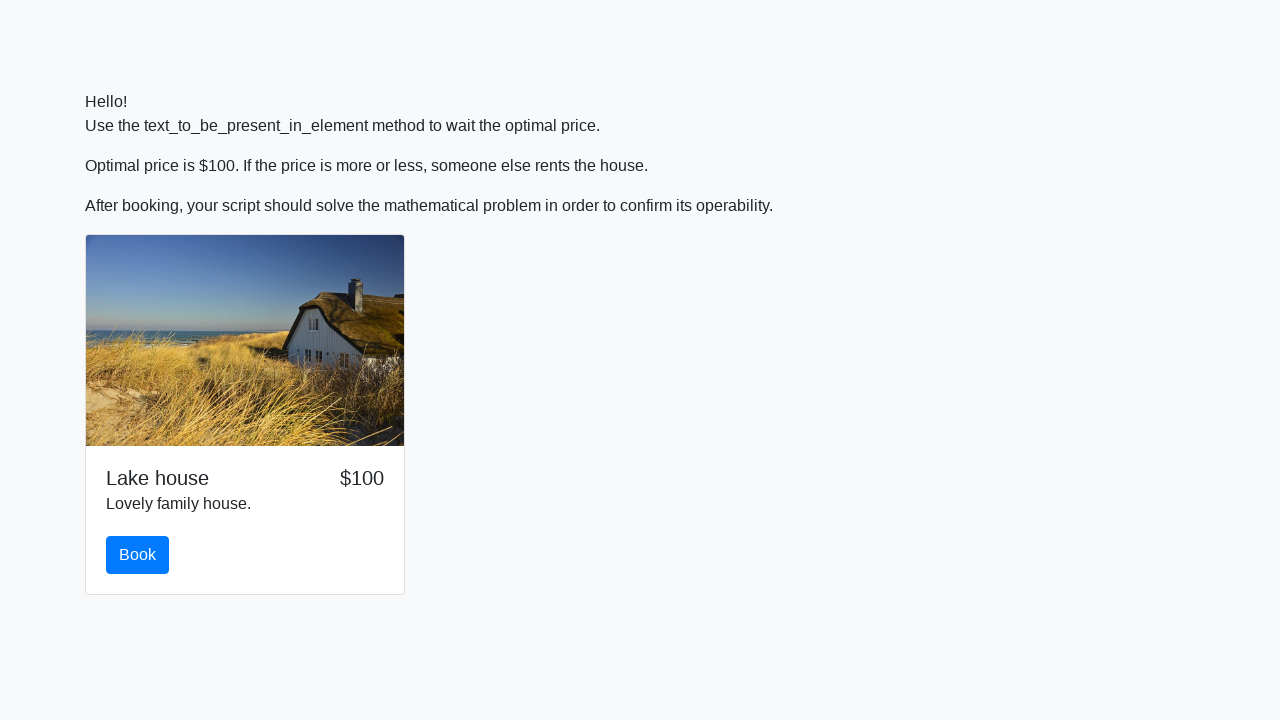

Clicked the book button at (138, 555) on #book
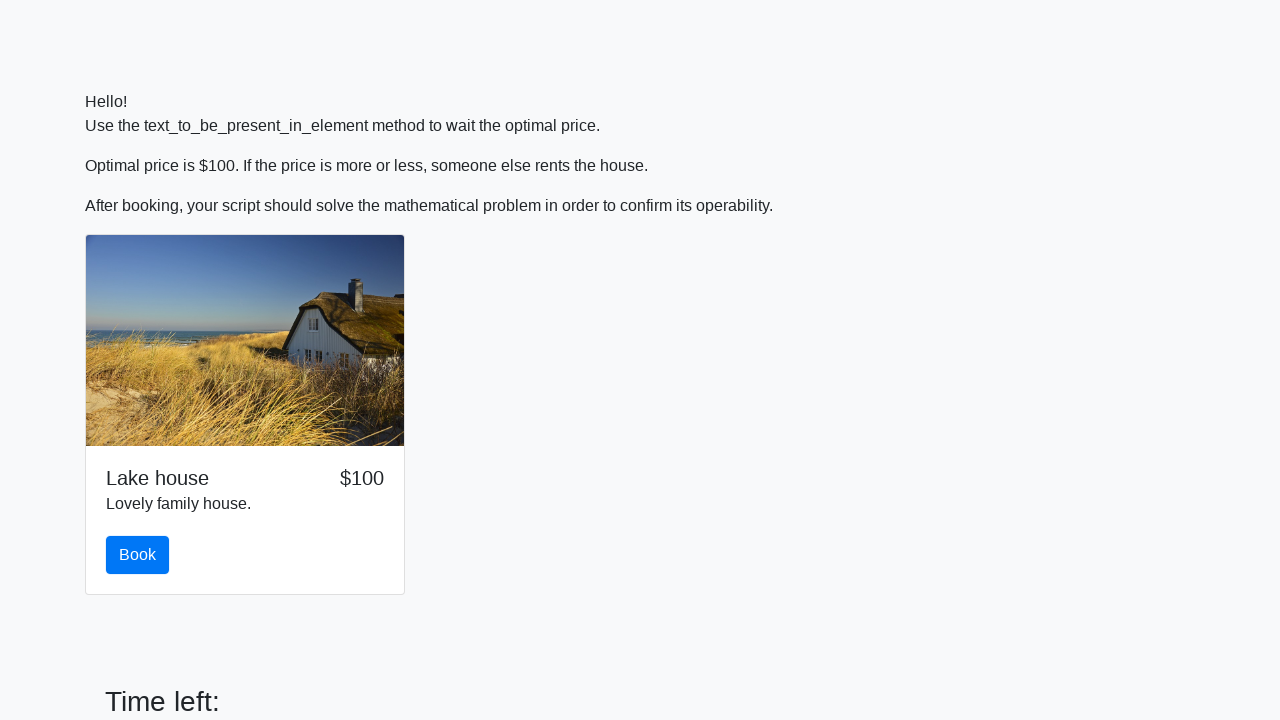

Retrieved input value: 882
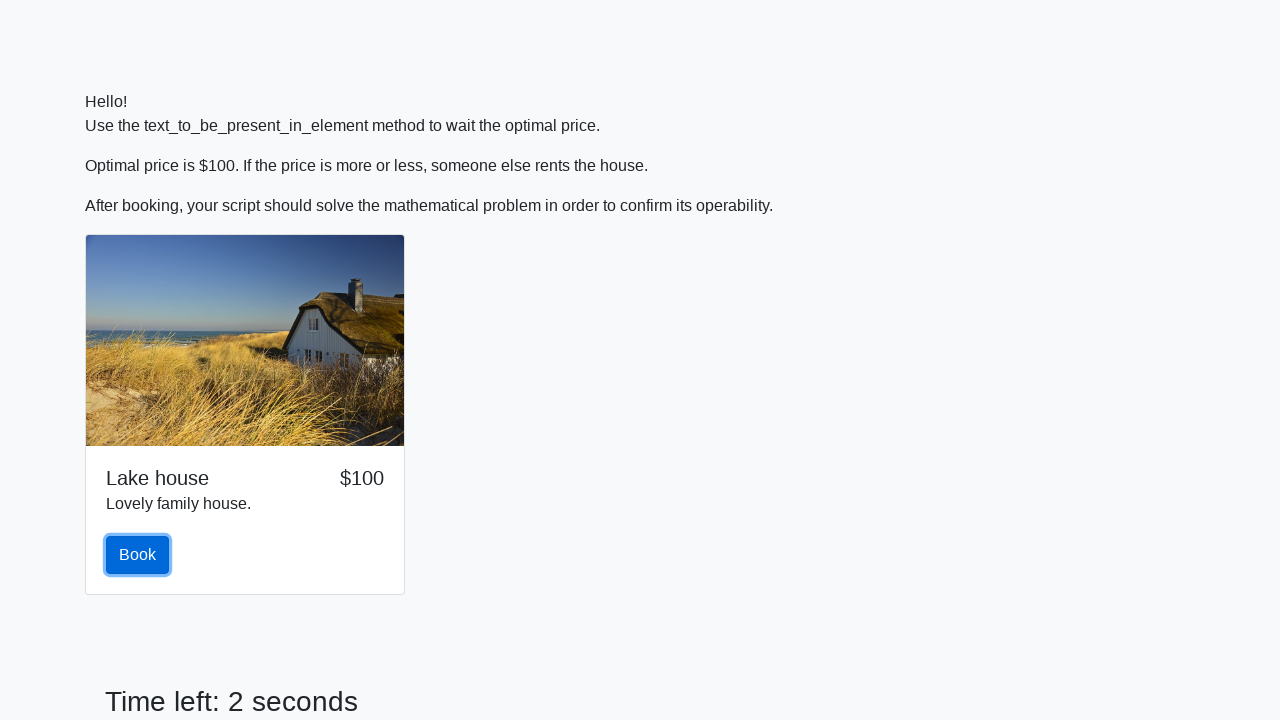

Calculated math expression result: 2.1404659924529366
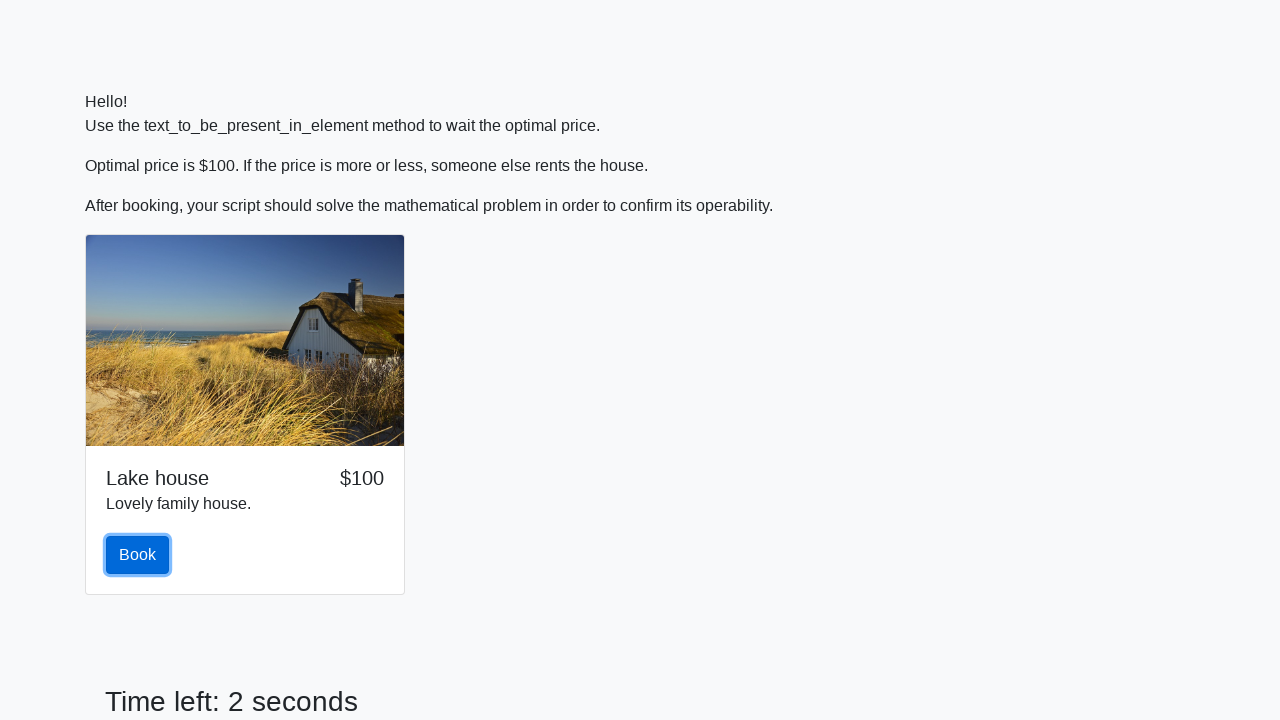

Filled answer field with calculated value: 2.1404659924529366 on #answer
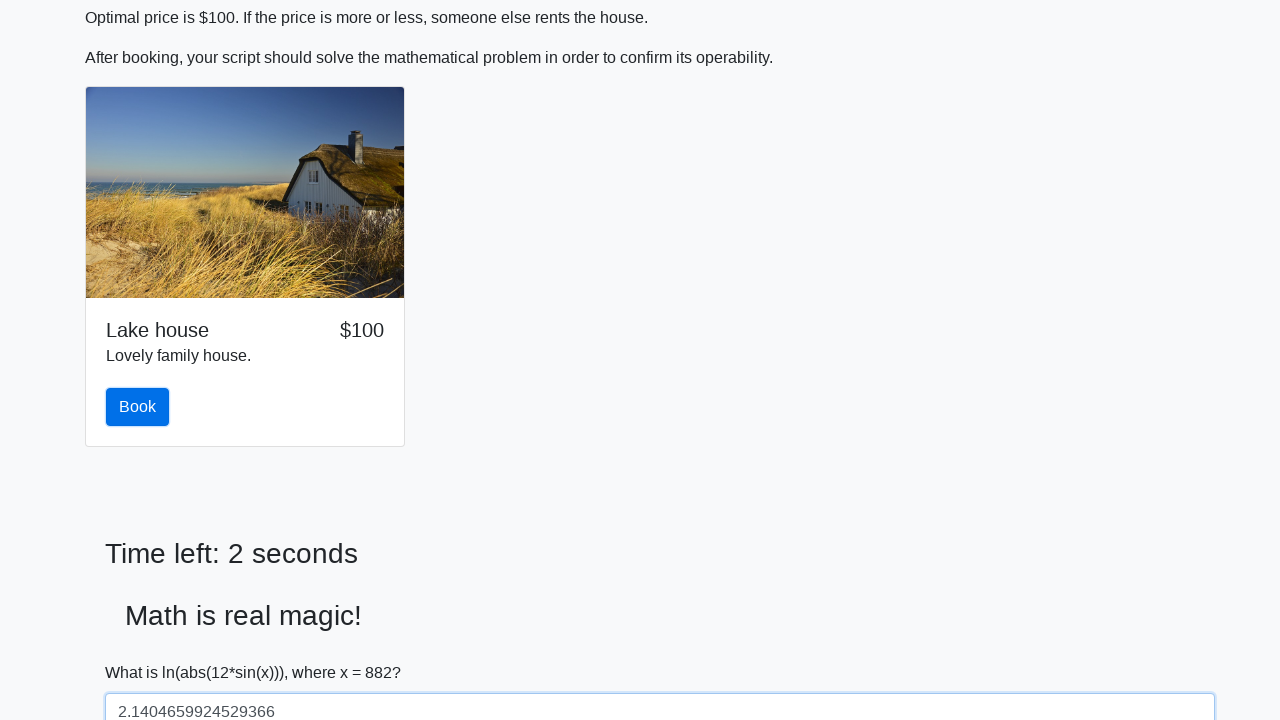

Clicked submit button to solve at (143, 651) on #solve
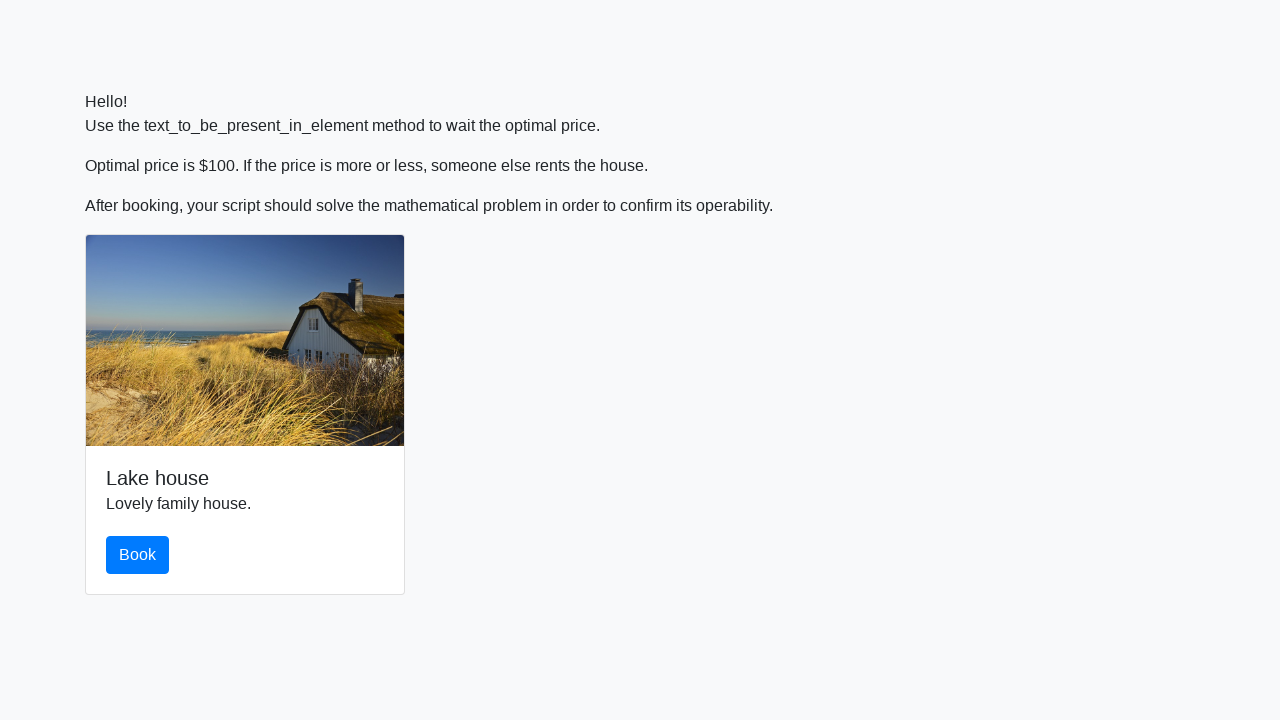

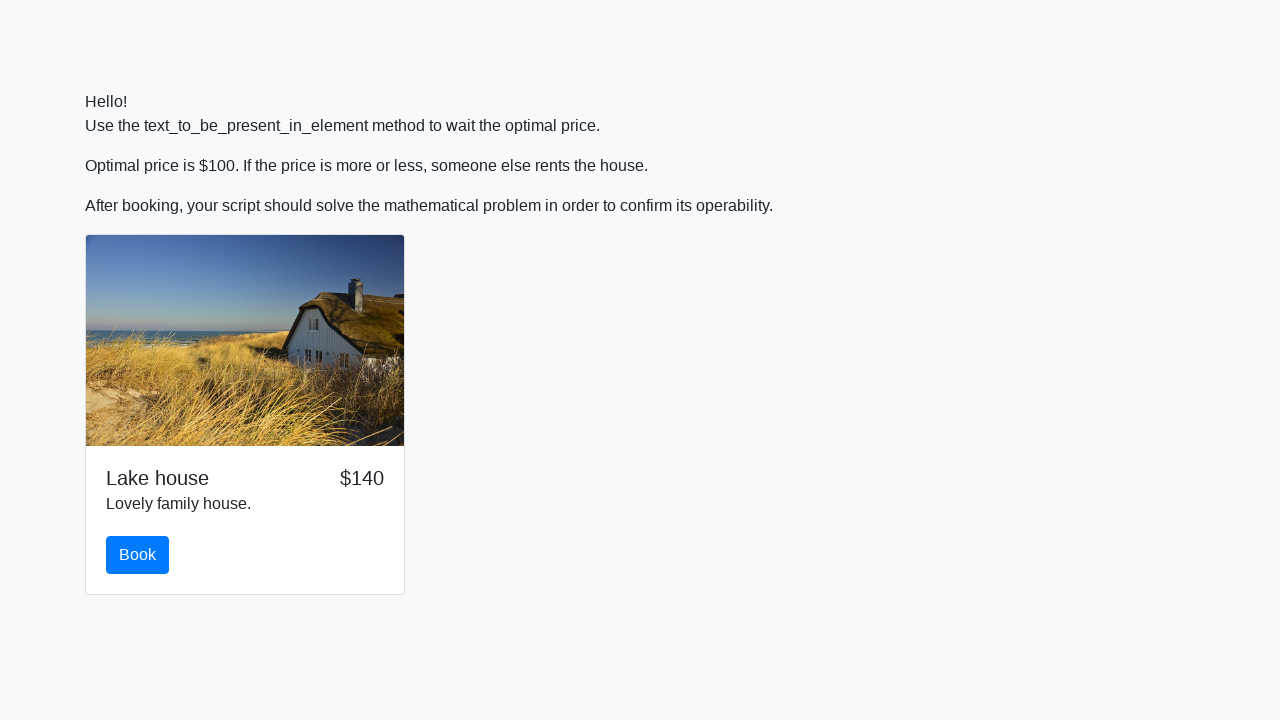